Navigates to a Manta.com business listing page for Lambertville Trading Company and waits for the page to load.

Starting URL: https://www.manta.com/c/mms0zjs/lambertville-trading-company

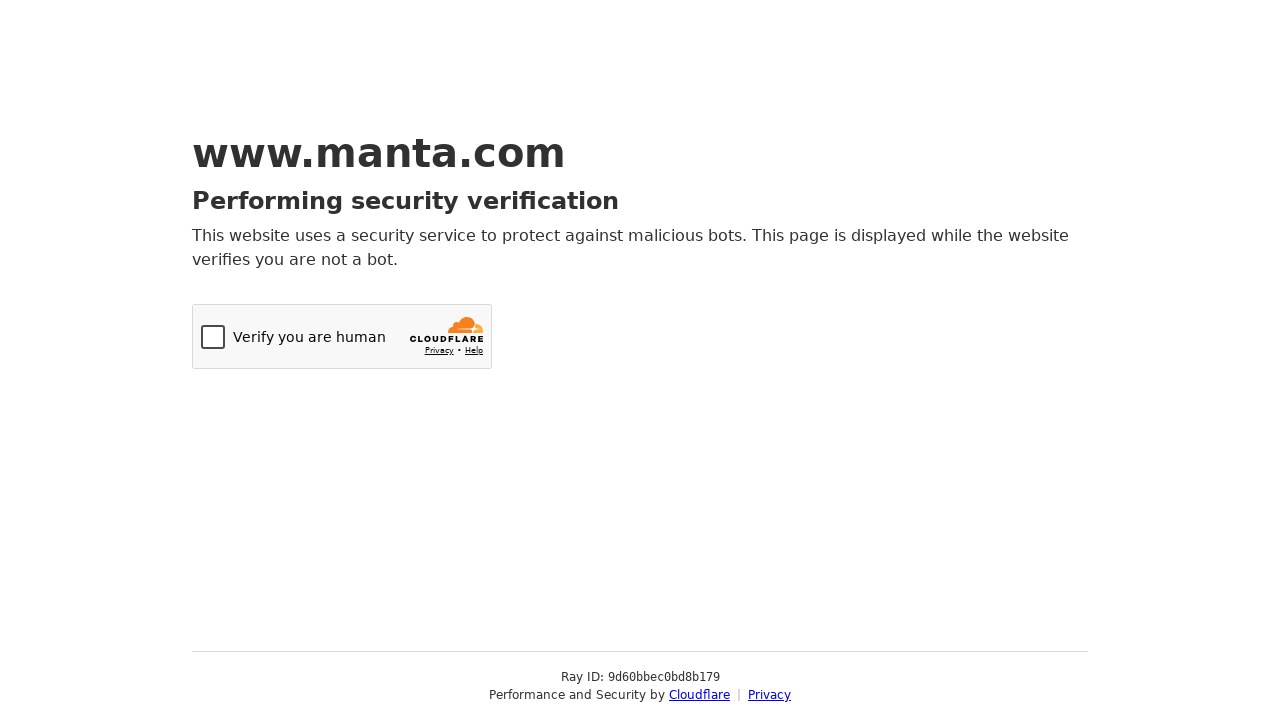

Navigated to Lambertville Trading Company business listing page on Manta.com
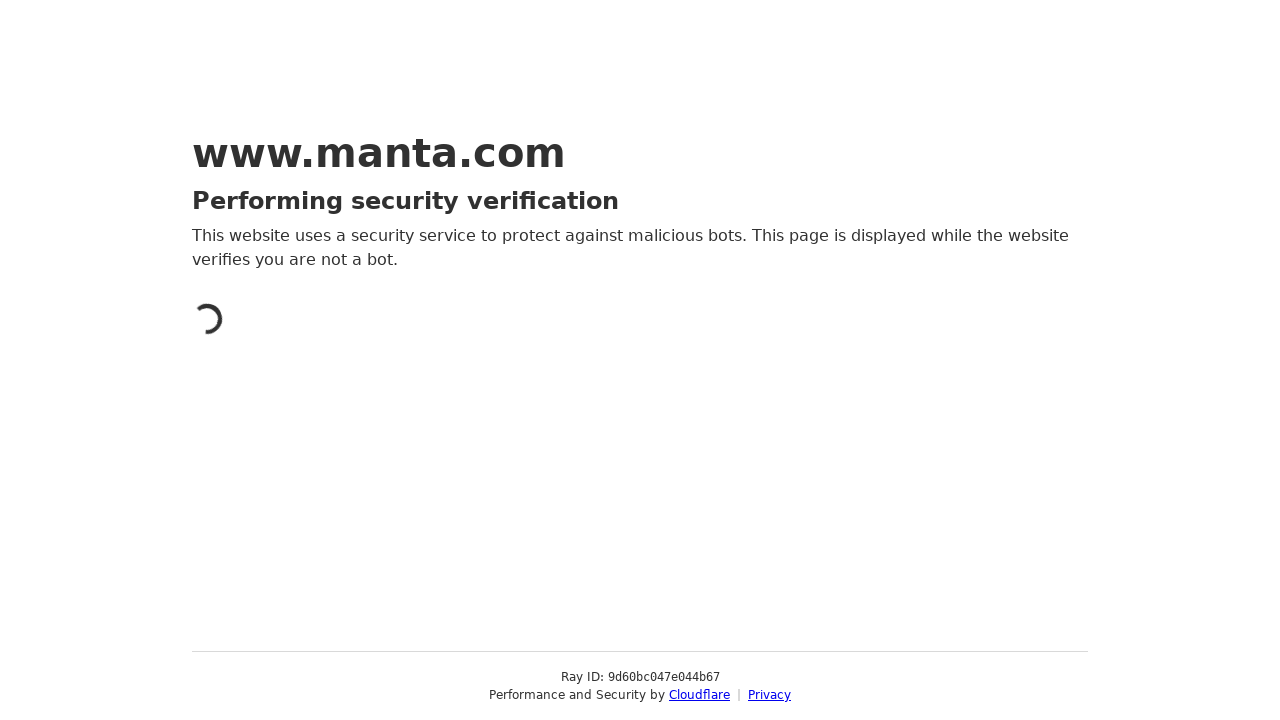

Page DOM content finished loading
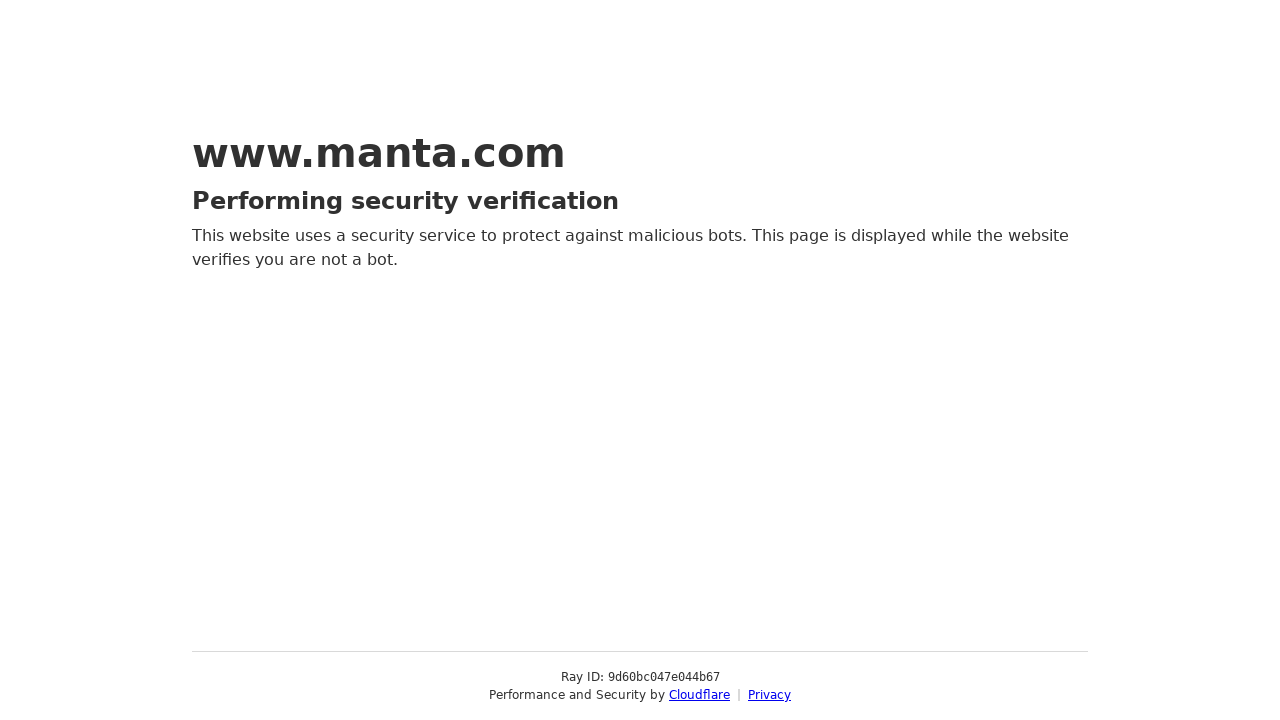

Page body element is present and page fully loaded
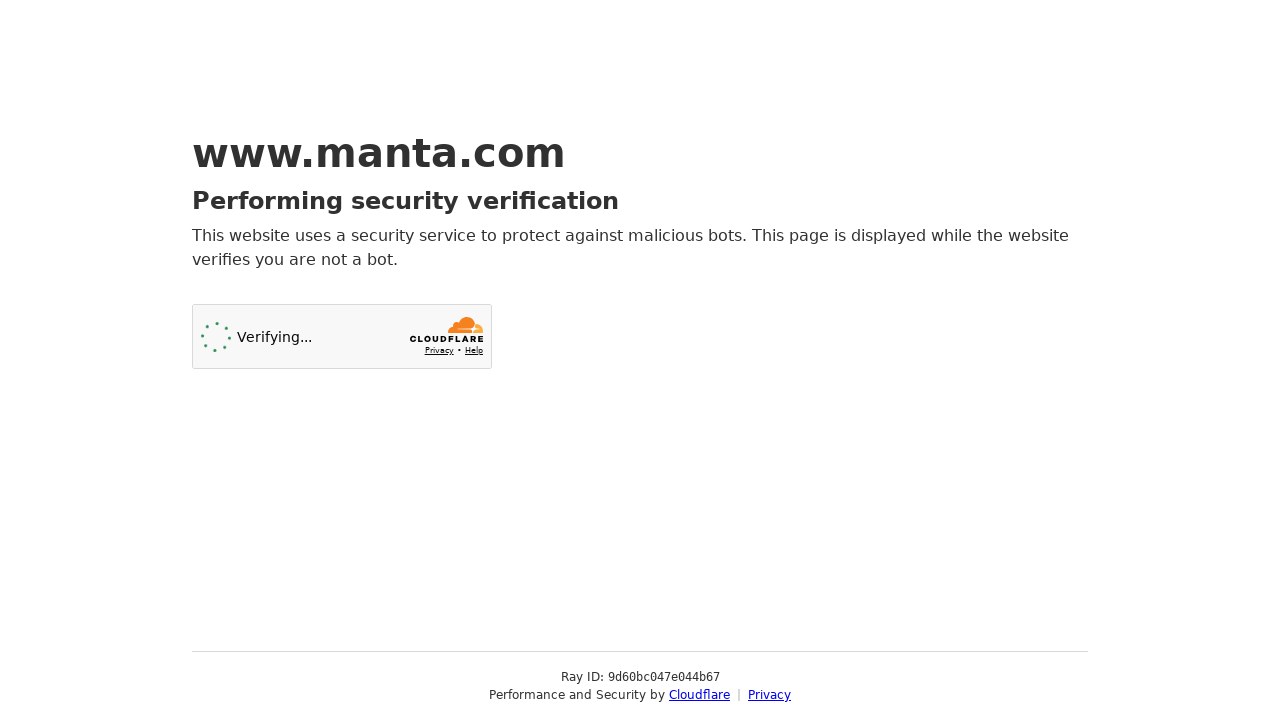

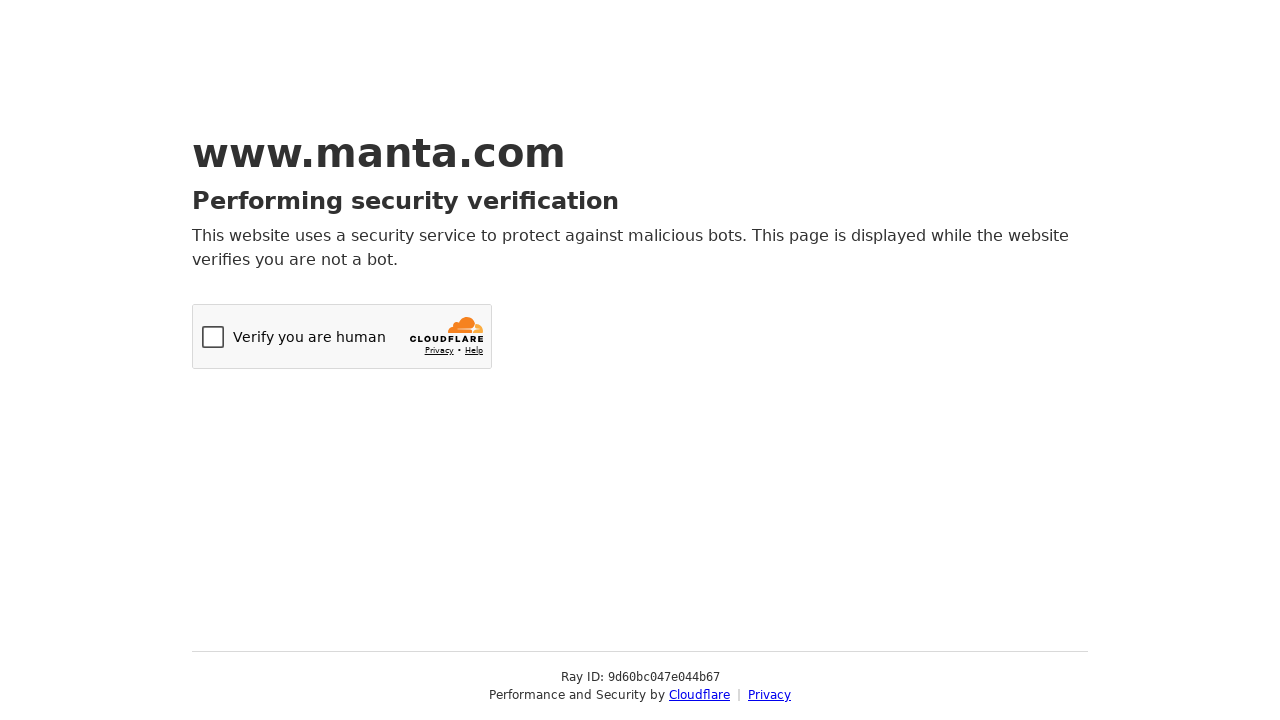